Navigates to an automation practice page and verifies element traversal using XPath selectors to locate and interact with page elements

Starting URL: https://rahulshettyacademy.com/AutomationPractice/

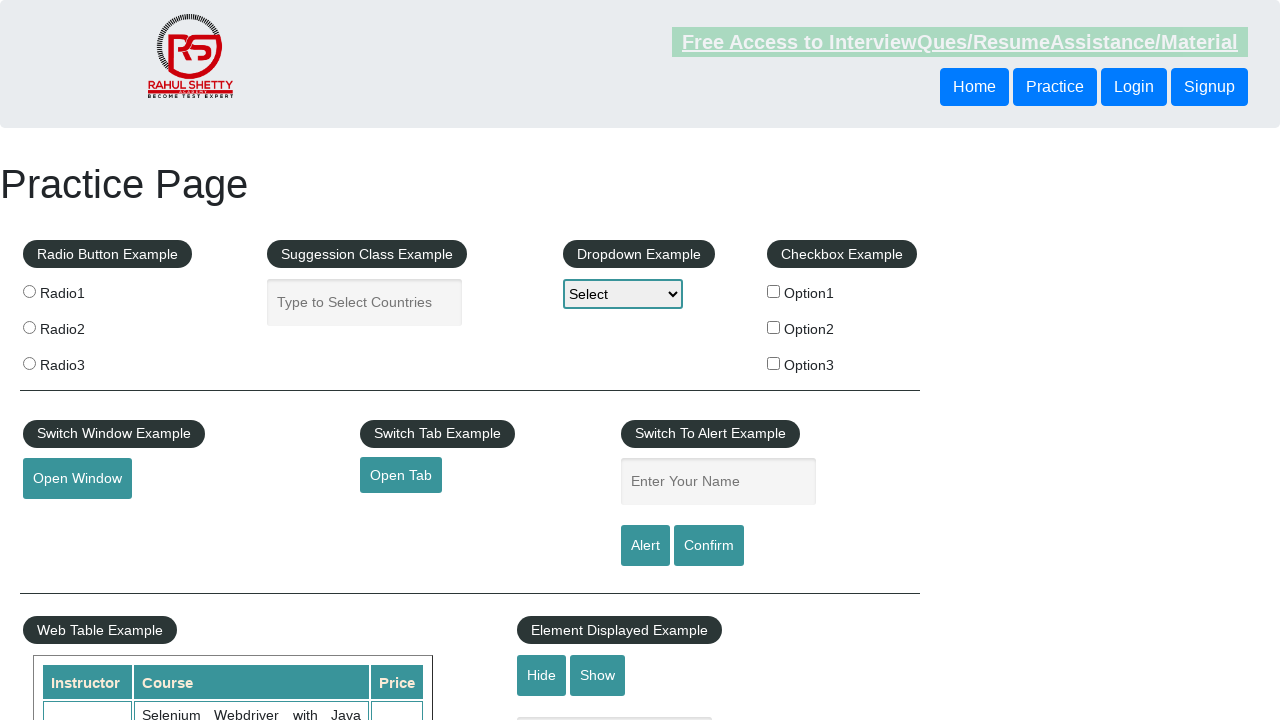

Navigated to automation practice page
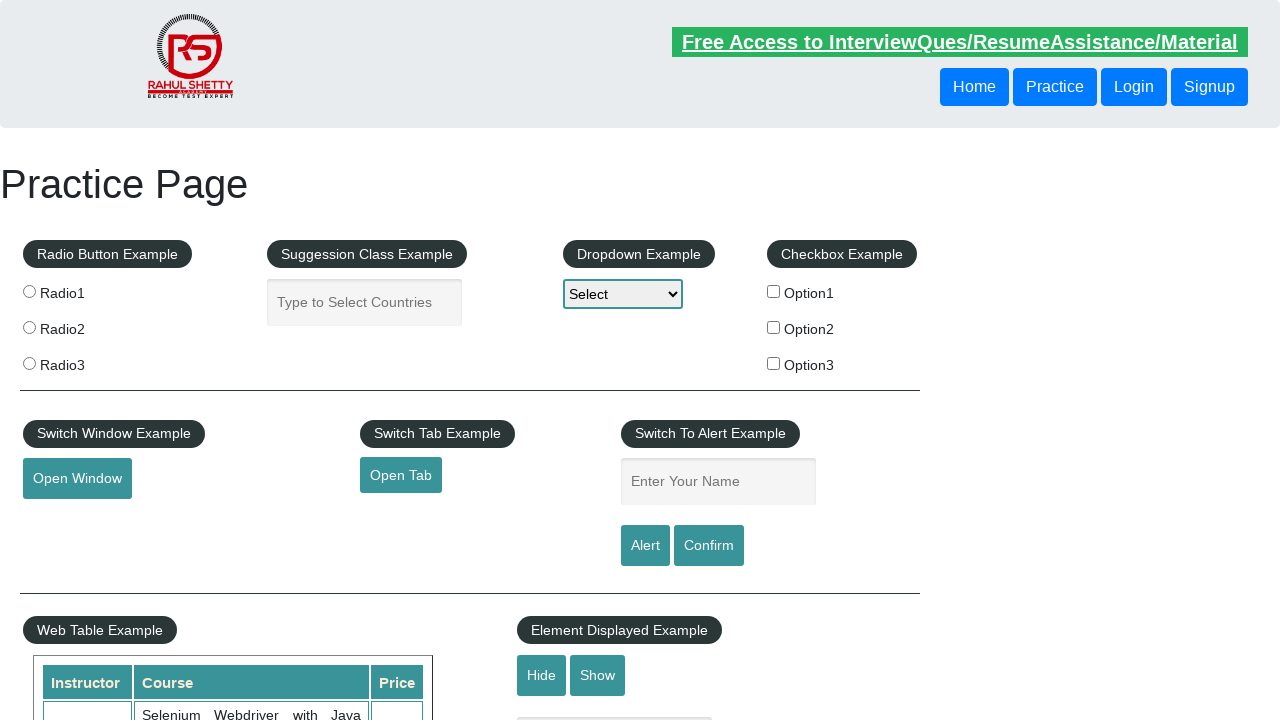

Located button element using XPath parent-sibling traversal and retrieved text content
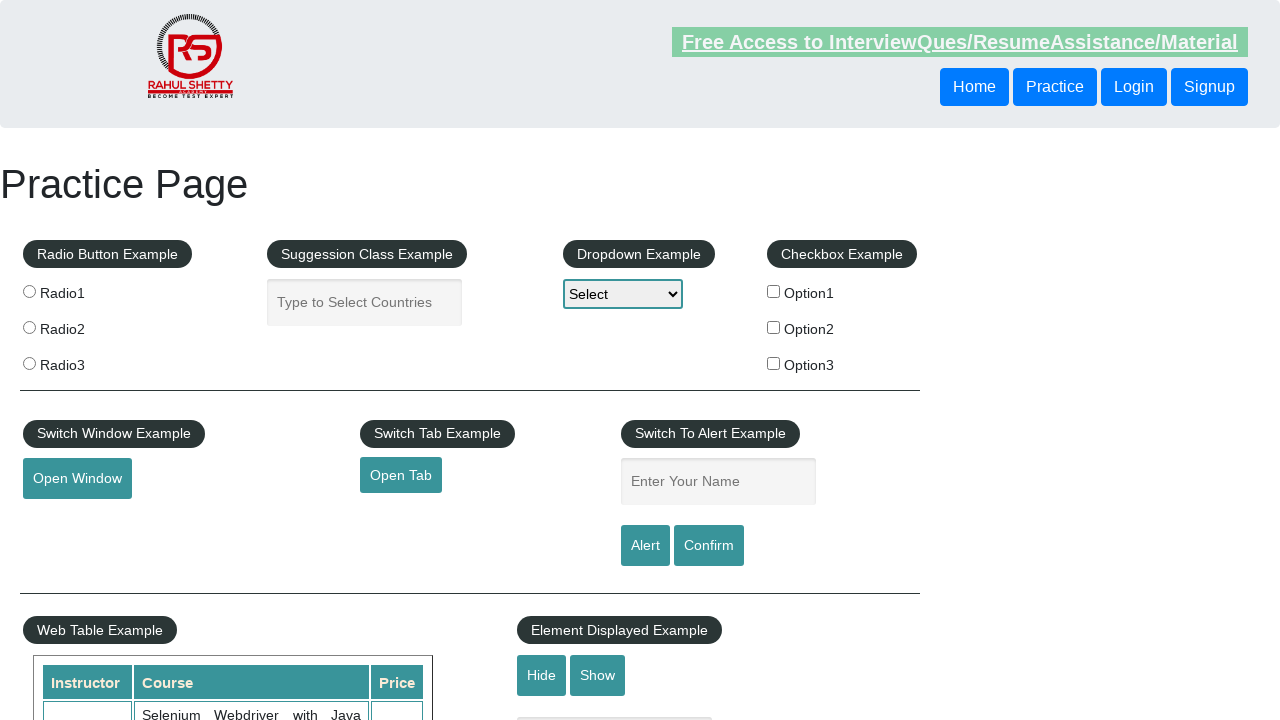

Printed button text: Login
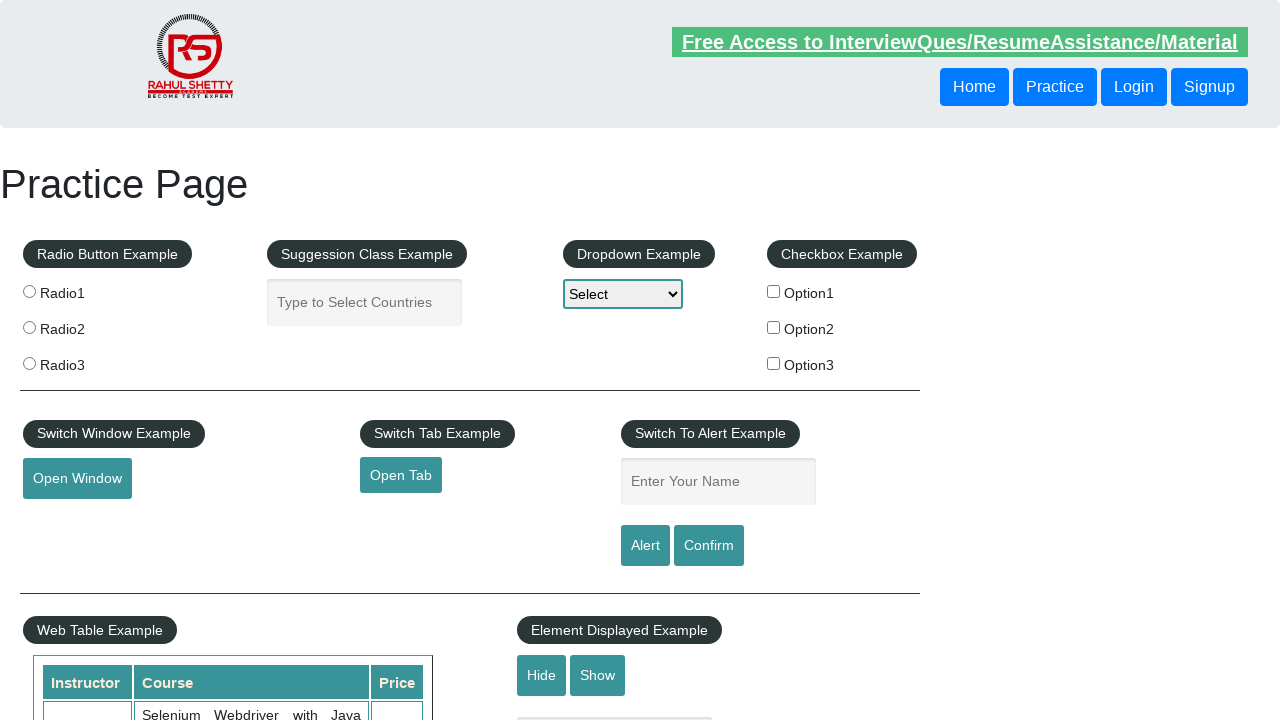

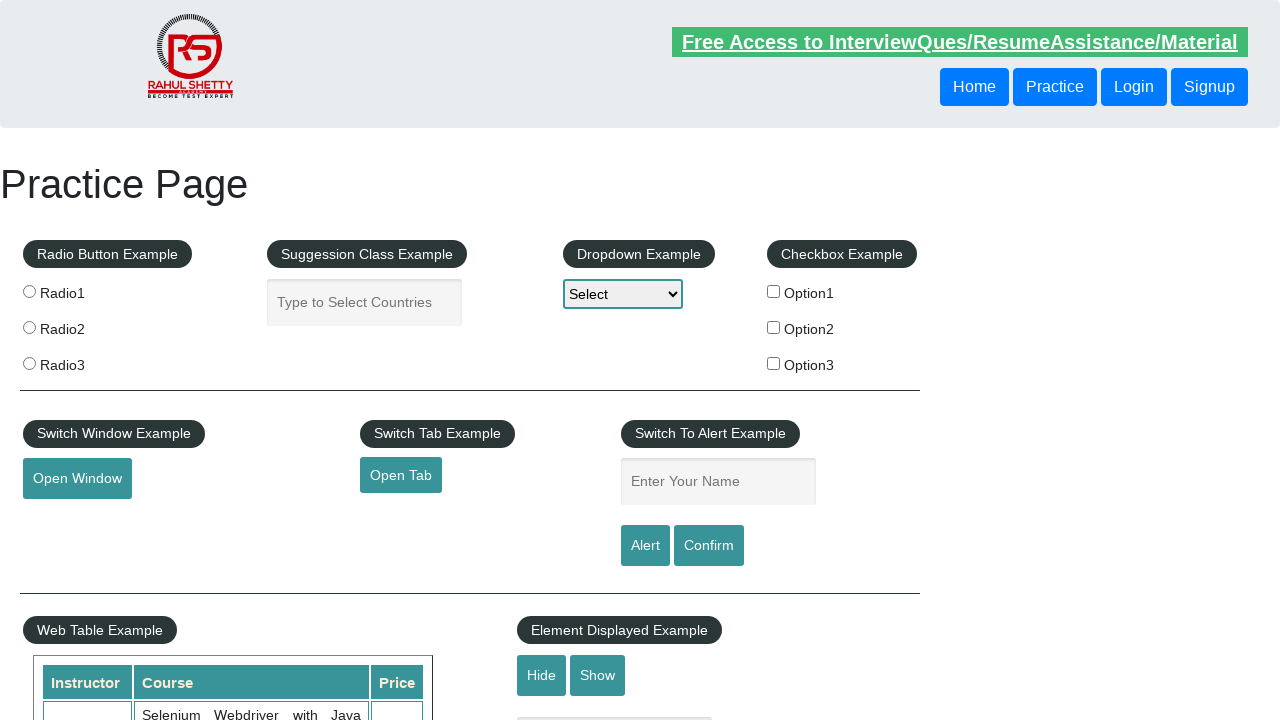